Navigates to the AutomationGig website and clicks on the "Learn More" link

Starting URL: https://automationgig.com/

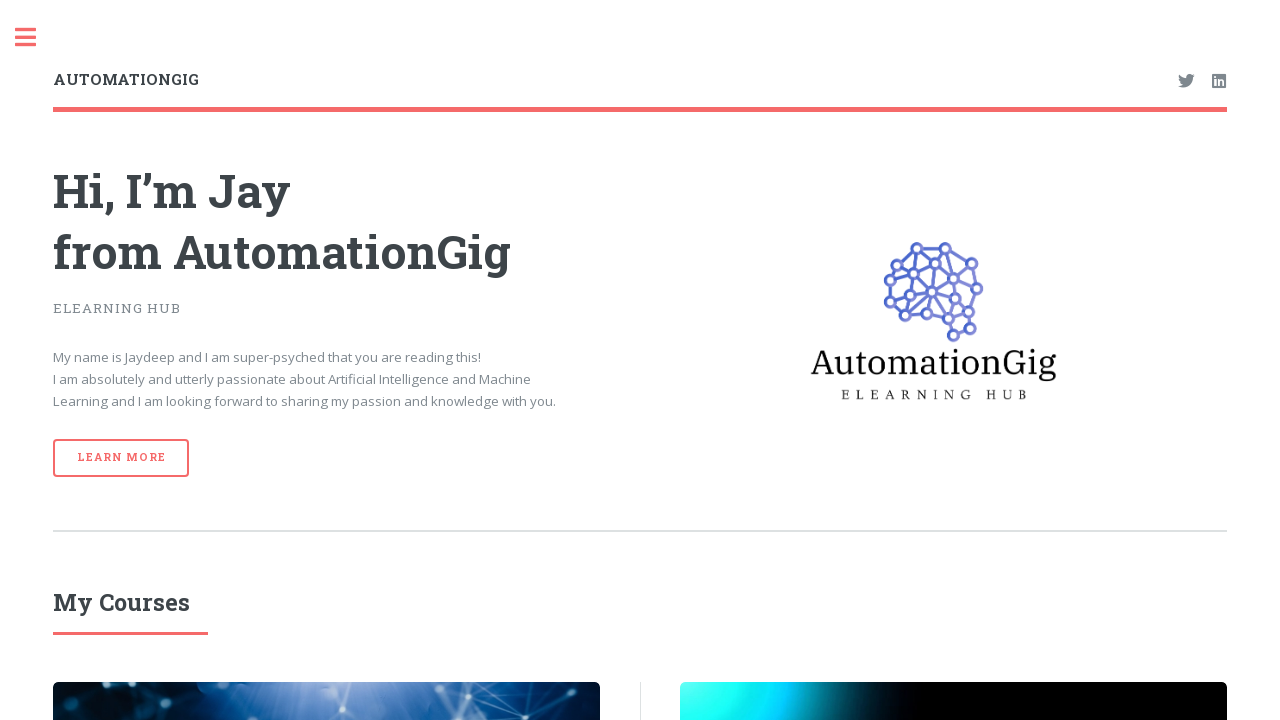

Navigated to AutomationGig website
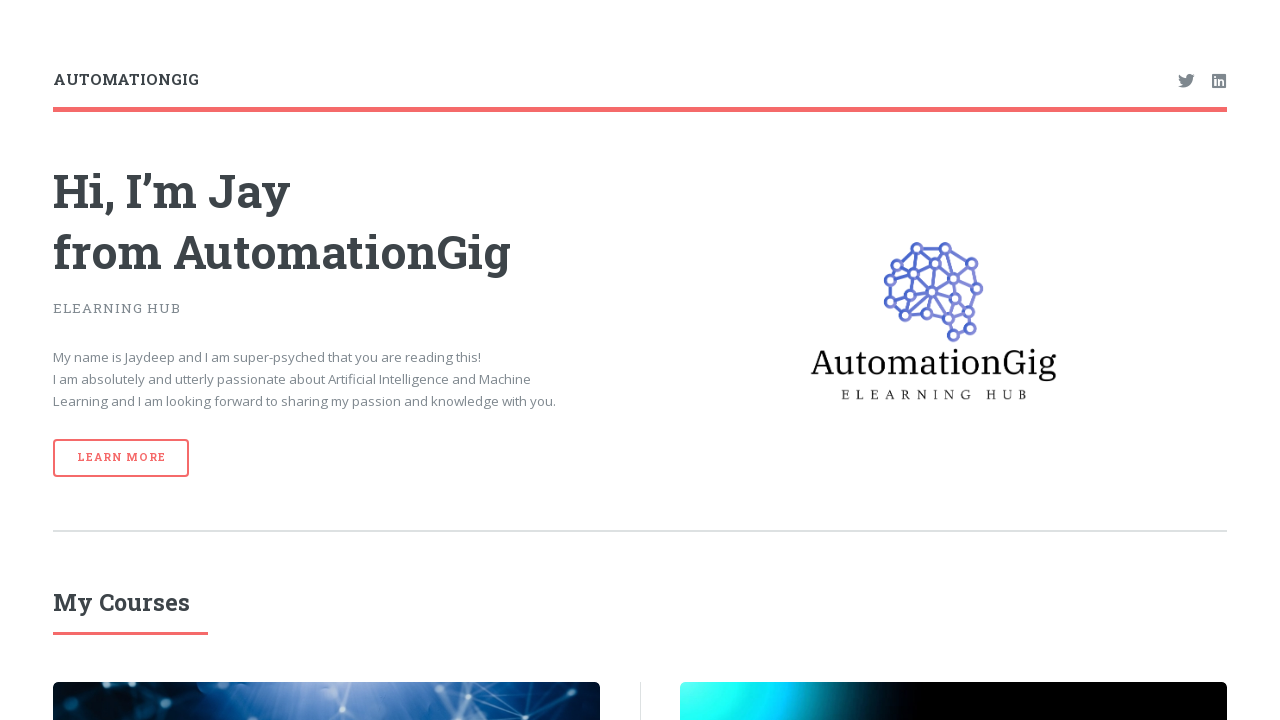

Clicked on the 'Learn More' link at (121, 458) on text=Learn More
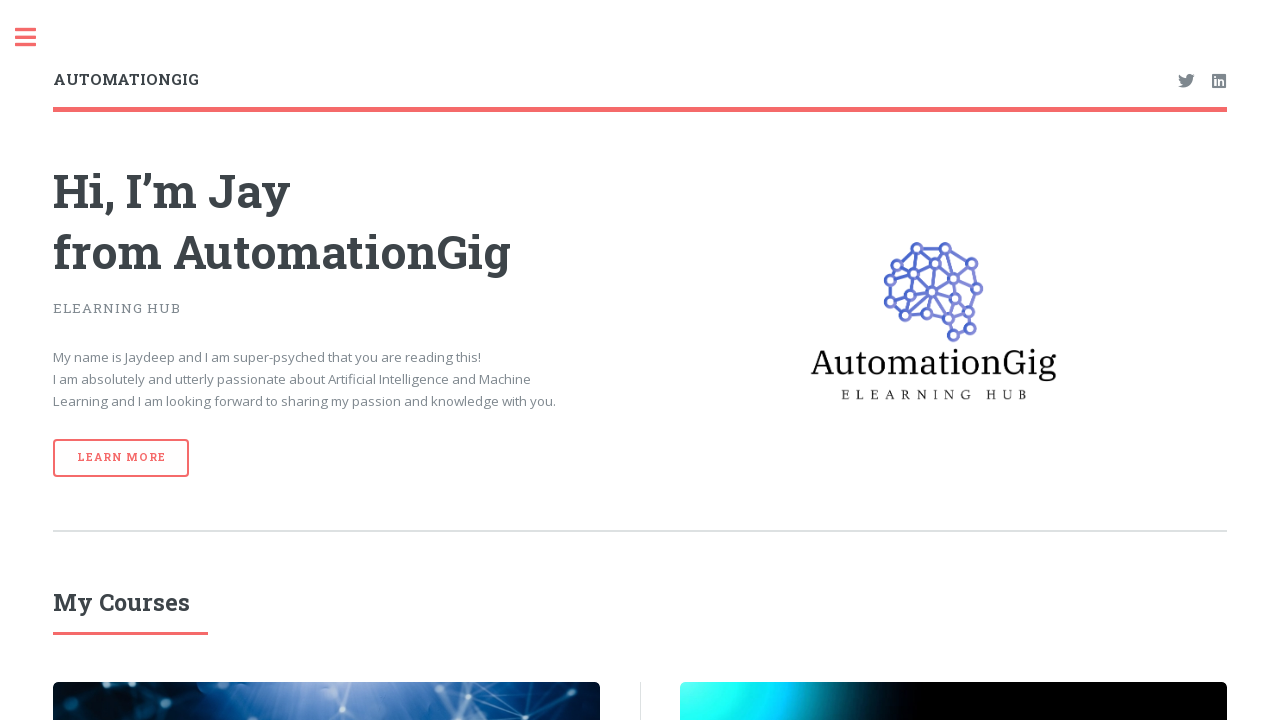

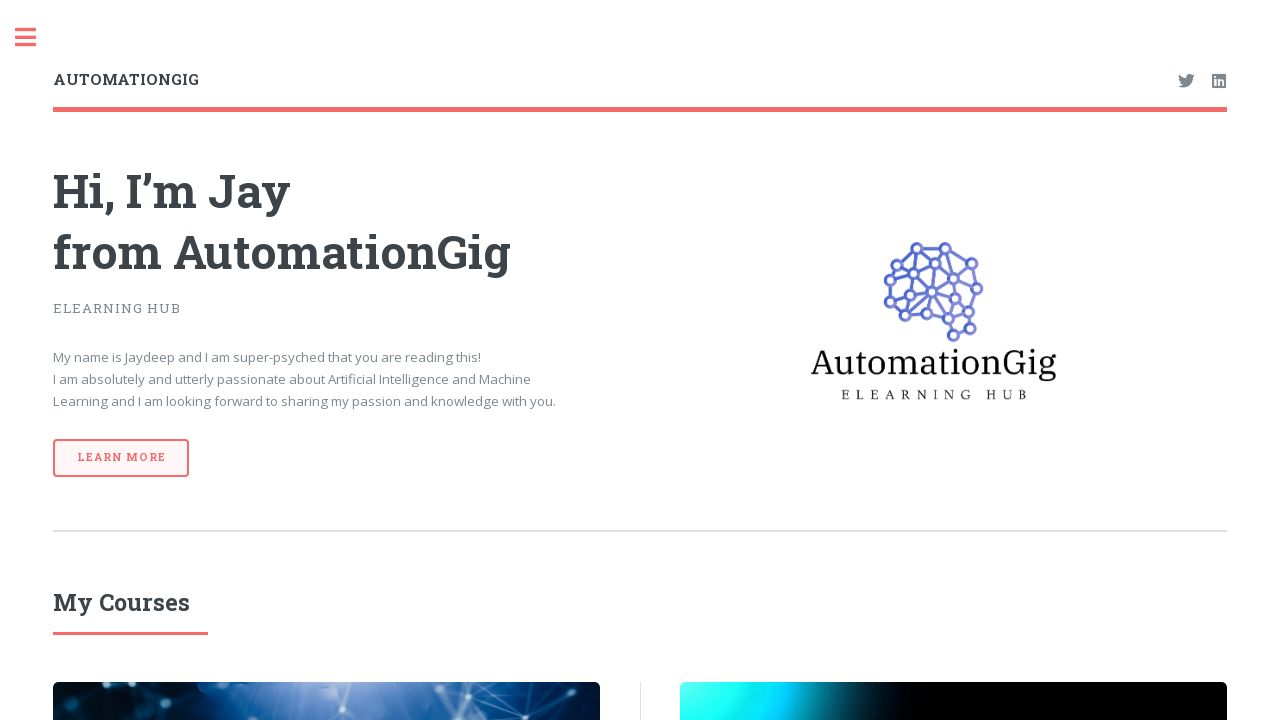